Tests that dragging an element left and up decreases its X and Y location

Starting URL: http://demoqa.com/

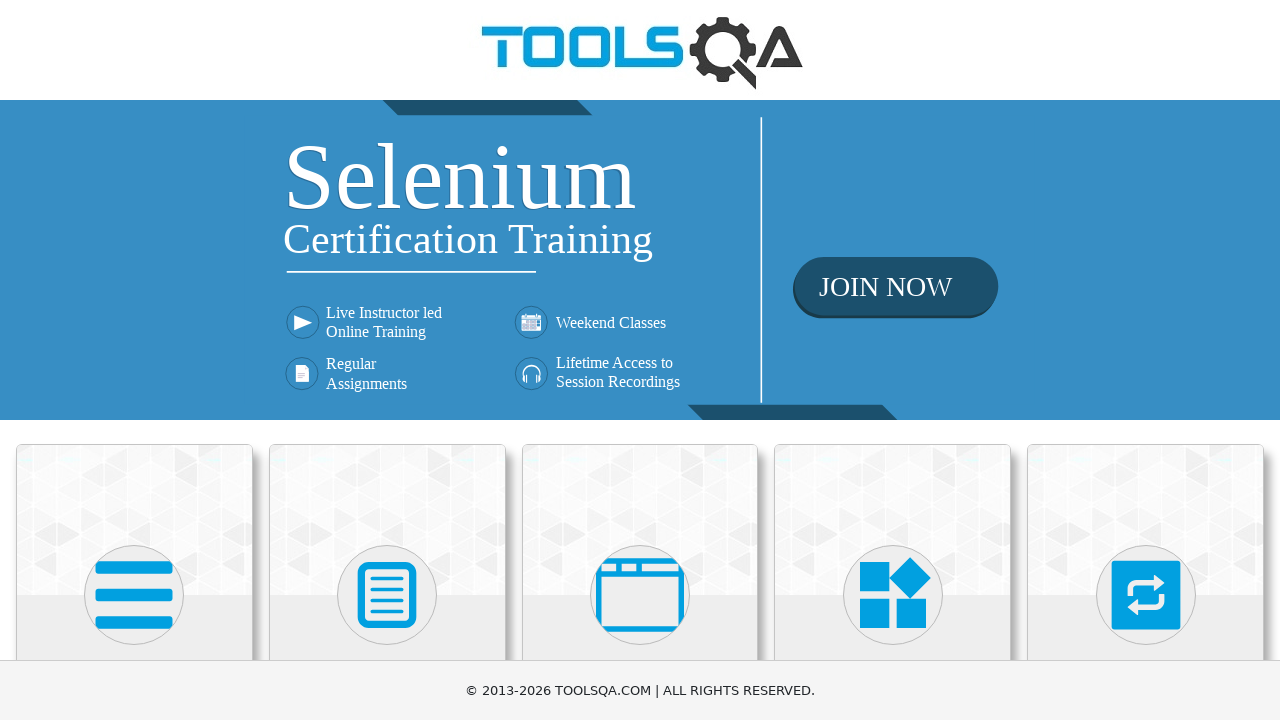

Clicked on Interactions menu item at (1146, 360) on text=Interactions
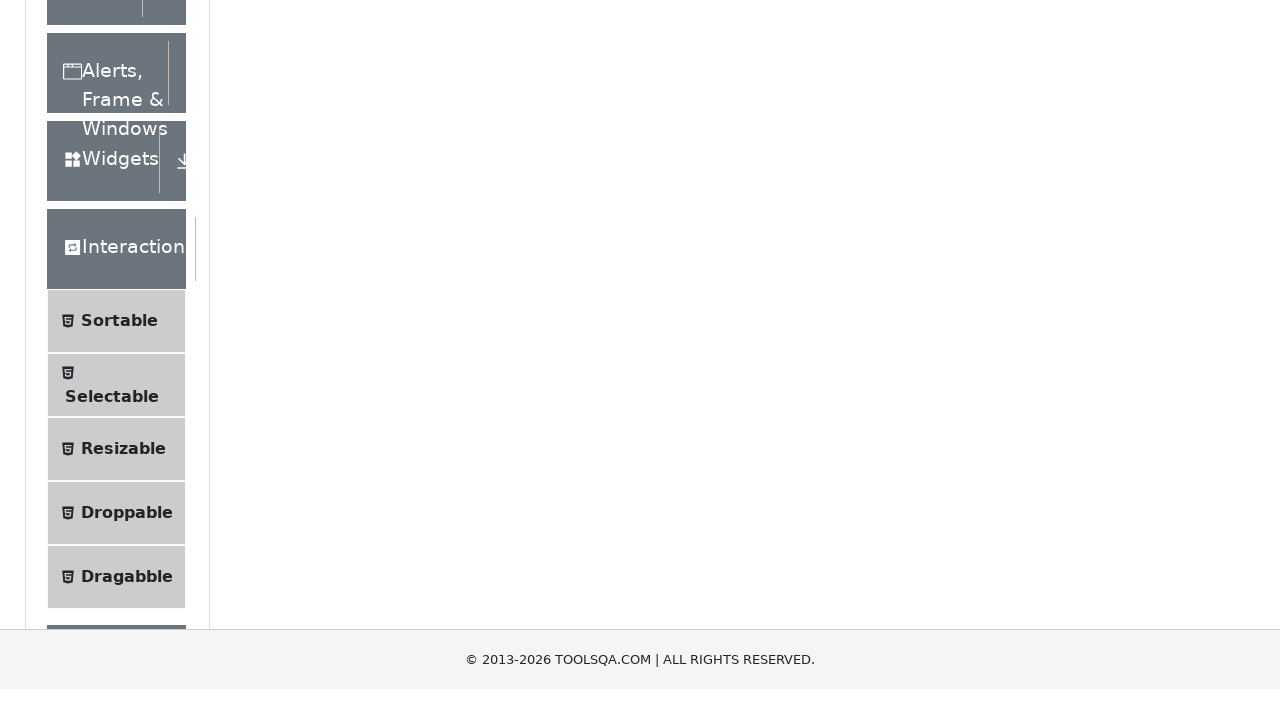

Clicked on Droppable menu option at (127, 411) on text=Droppable
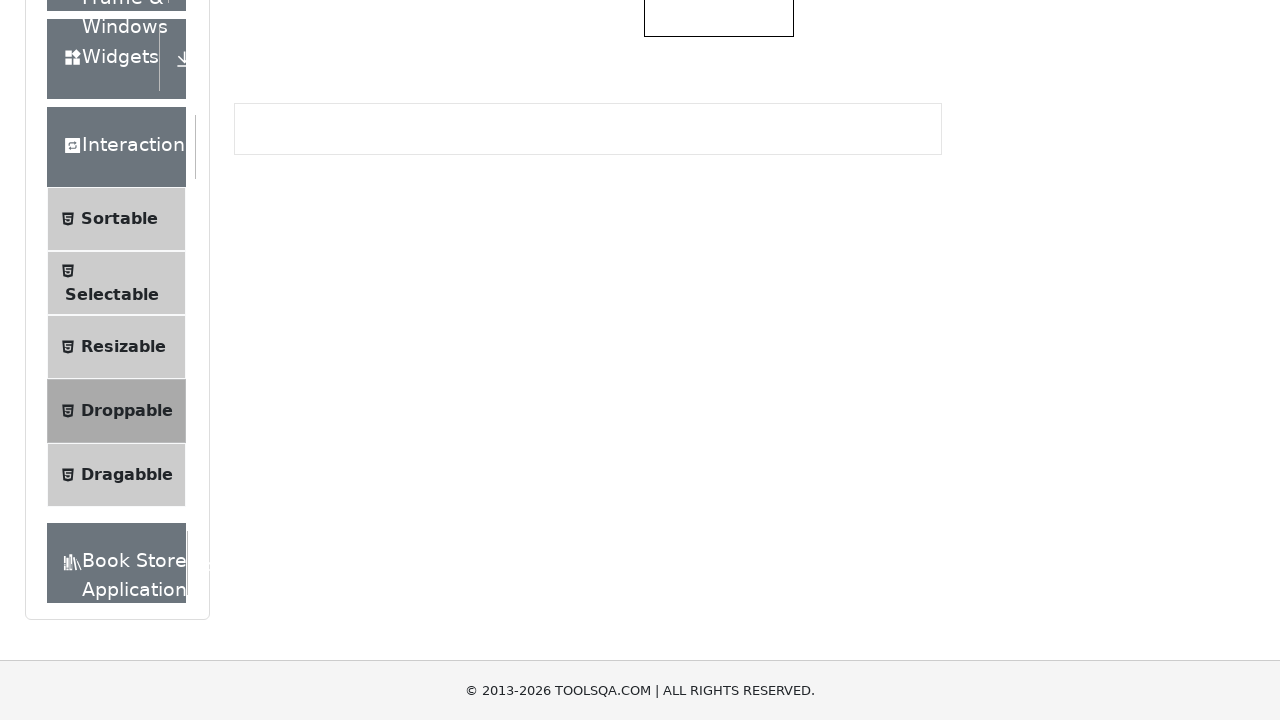

Draggable element is now visible
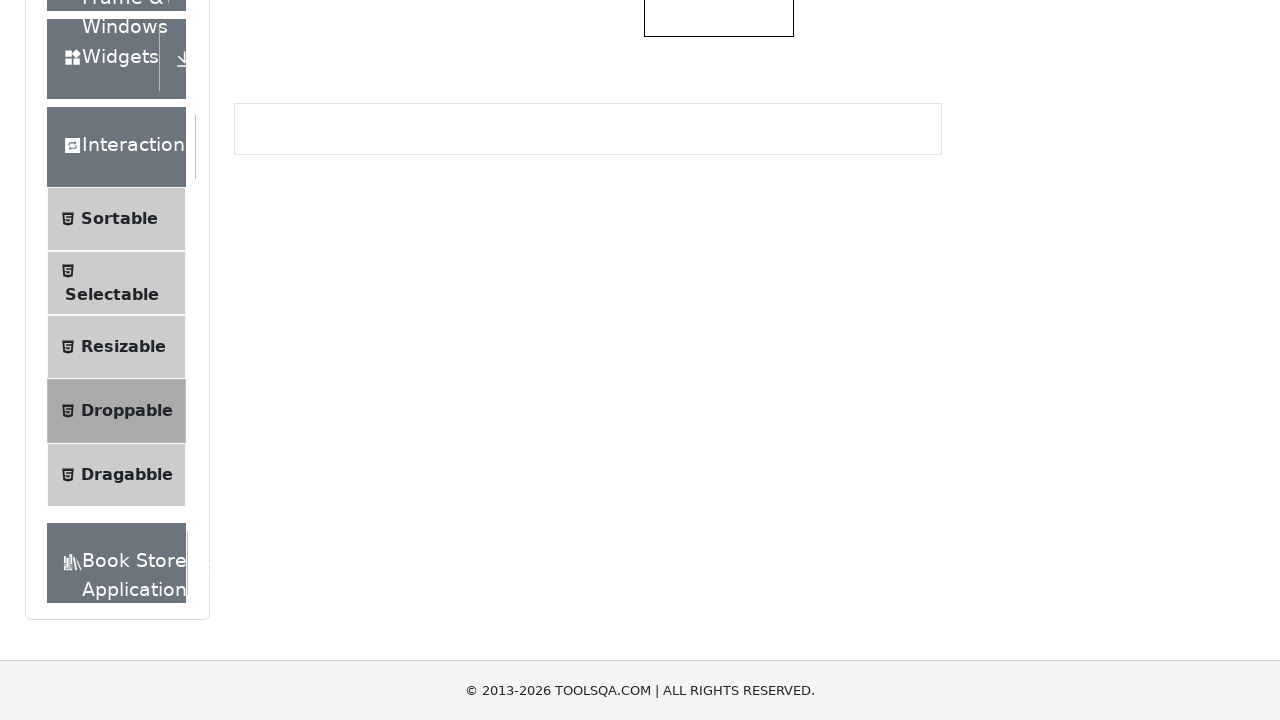

Located draggable element
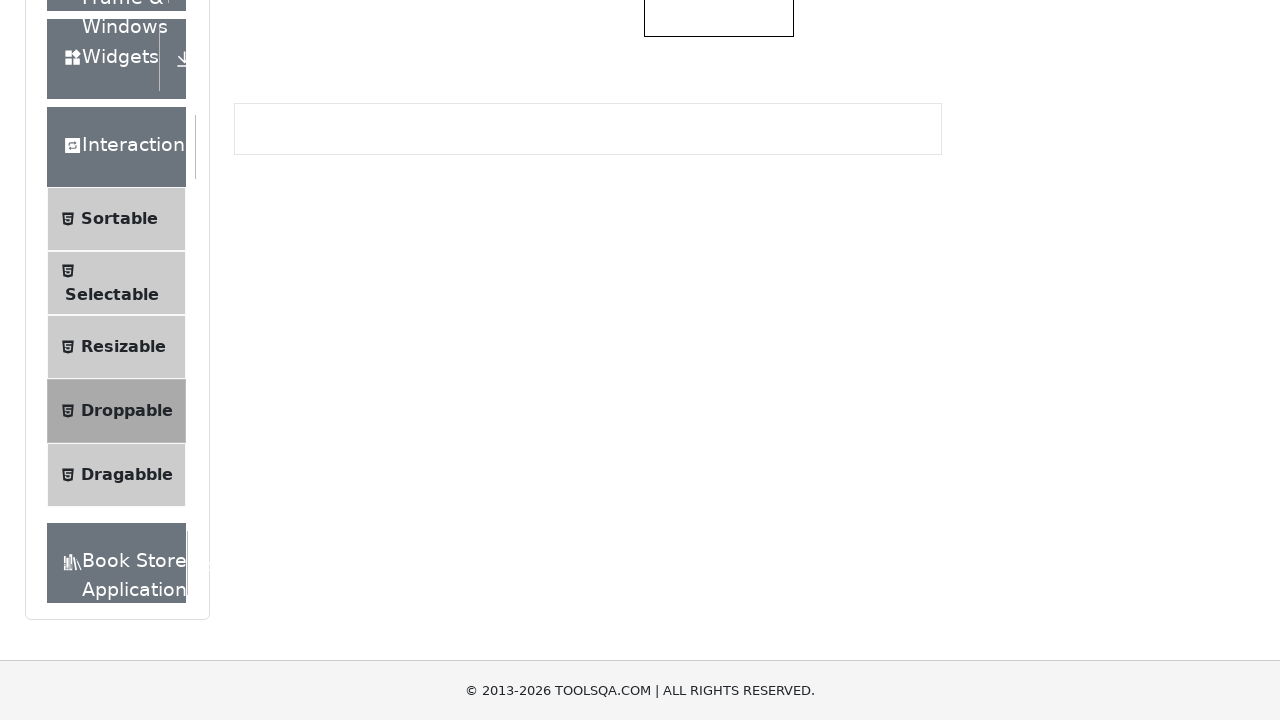

Retrieved draggable element bounding box coordinates
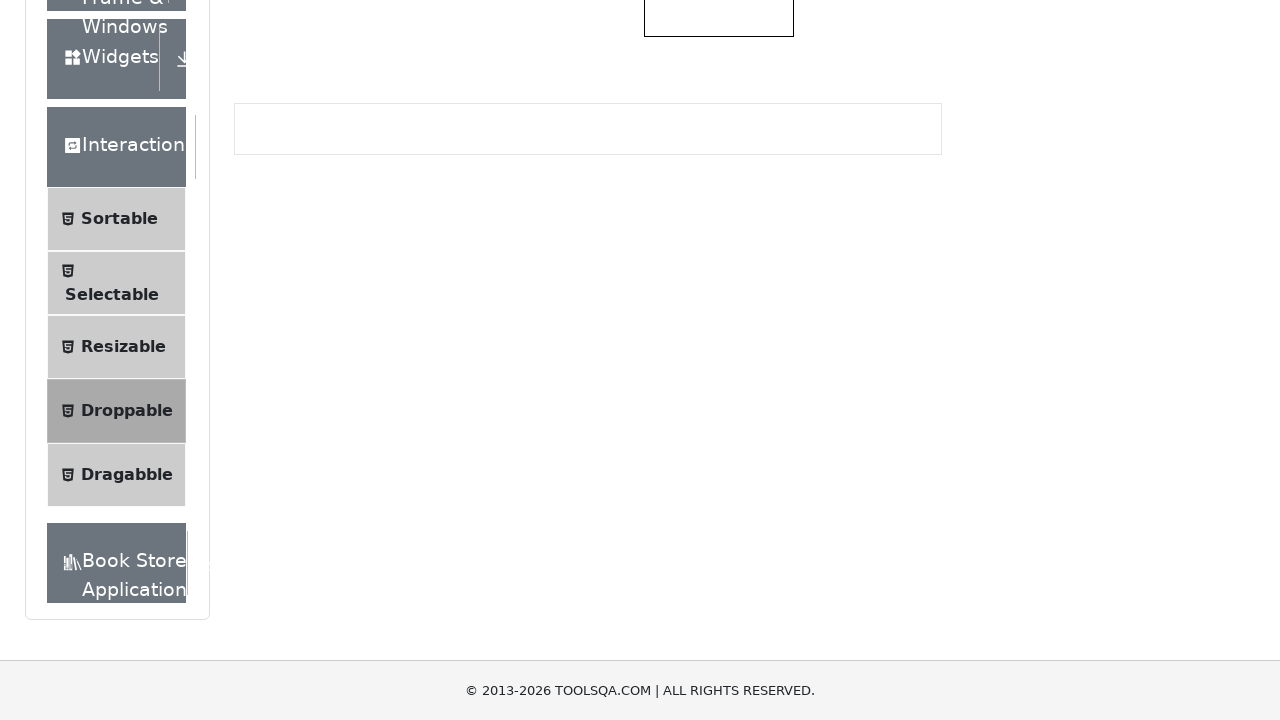

Moved mouse to center of draggable element at (431, -85)
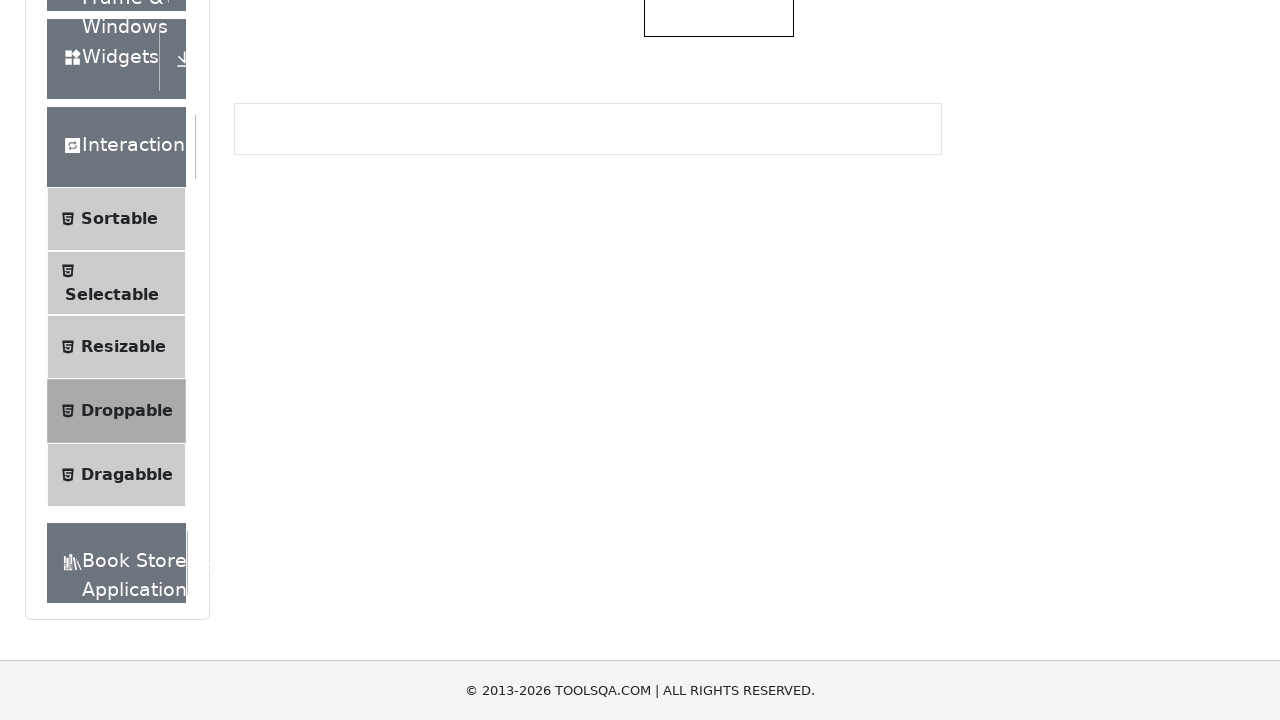

Pressed mouse button down to start drag at (431, -85)
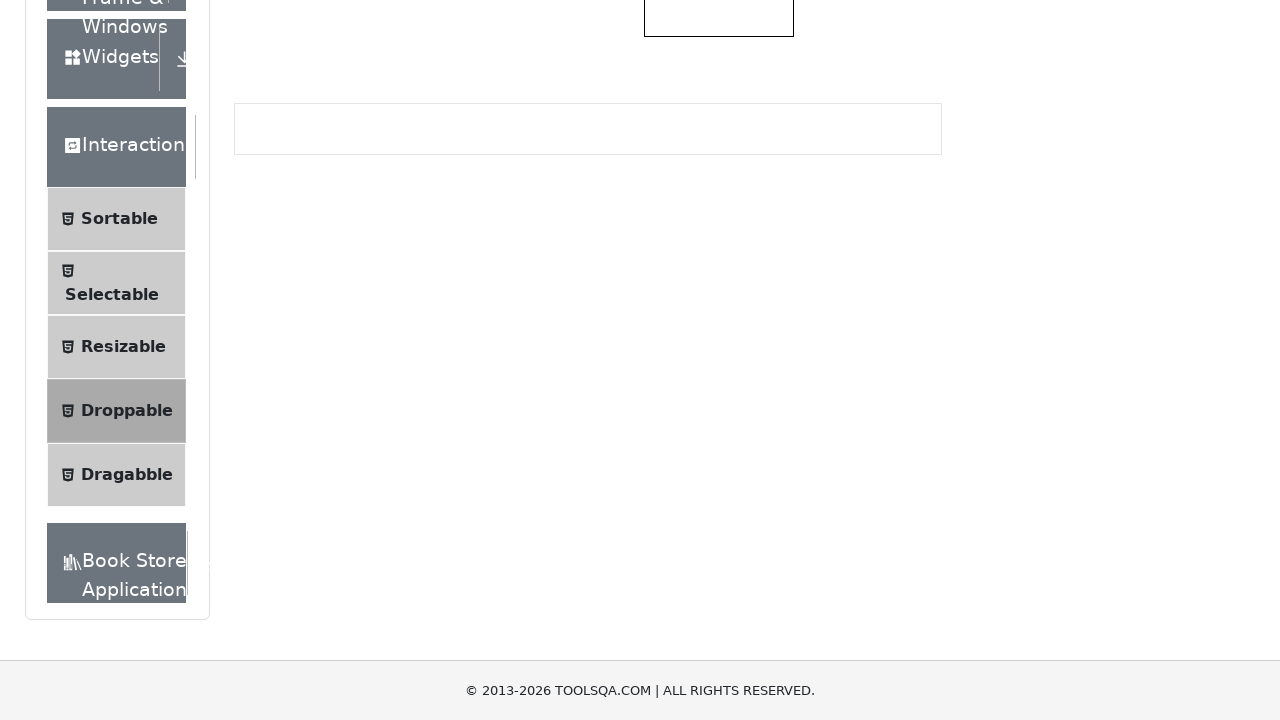

Dragged element 40 pixels left and 20 pixels up at (341, -125)
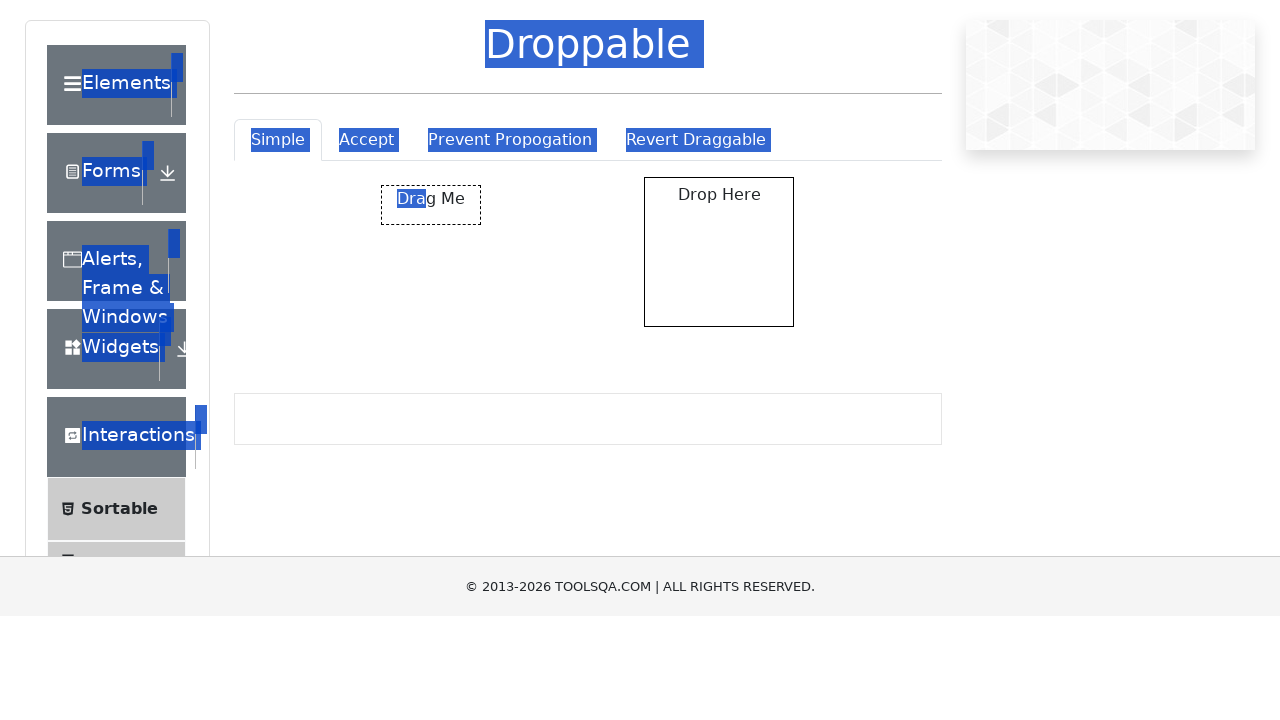

Released mouse button to complete drag operation at (341, -125)
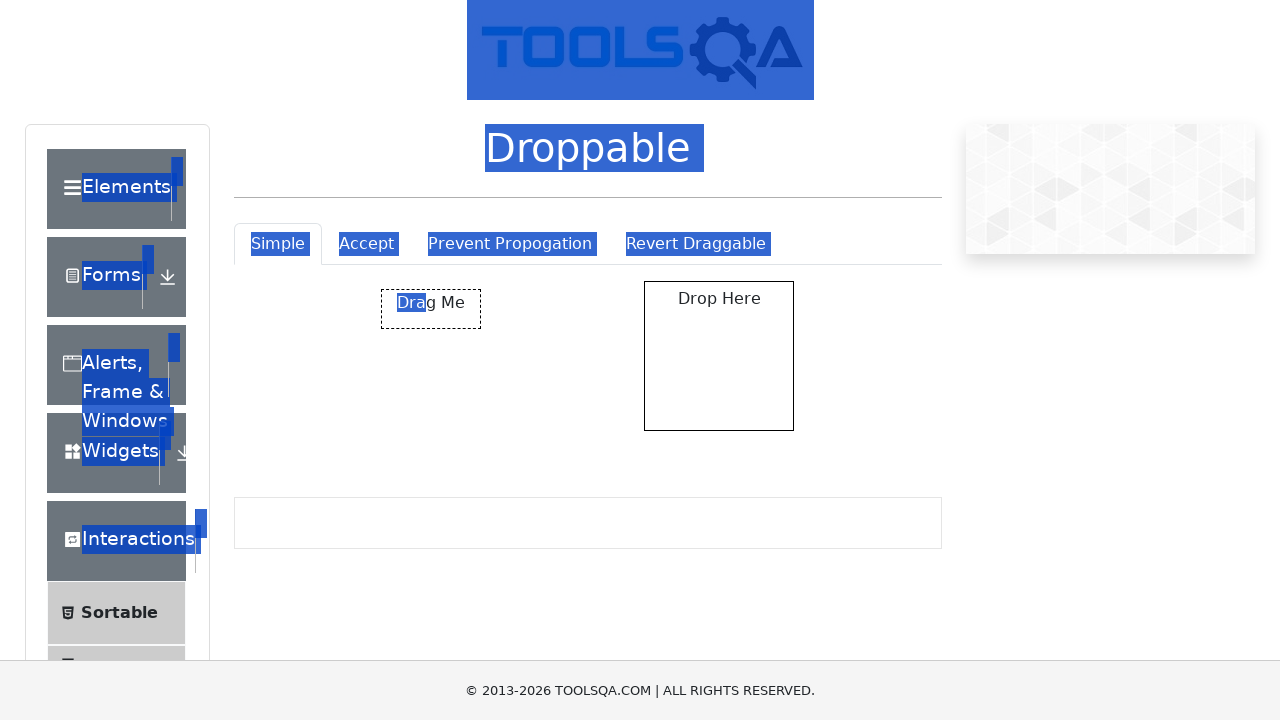

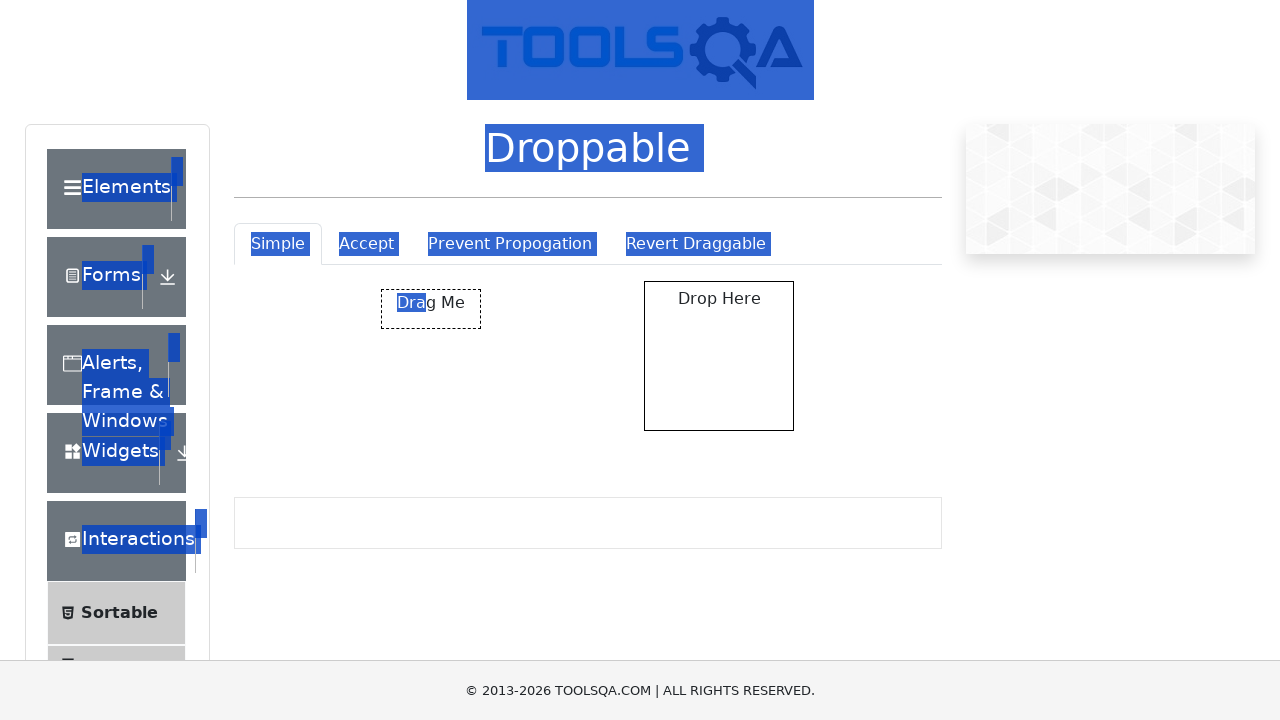